Tests that green rectangle indicator appears when entering product code 1 (good stock indicator)

Starting URL: https://danieljairton.github.io/Projetos%20SENAI/Almoxarifado/Almoxarifado-main/index.html

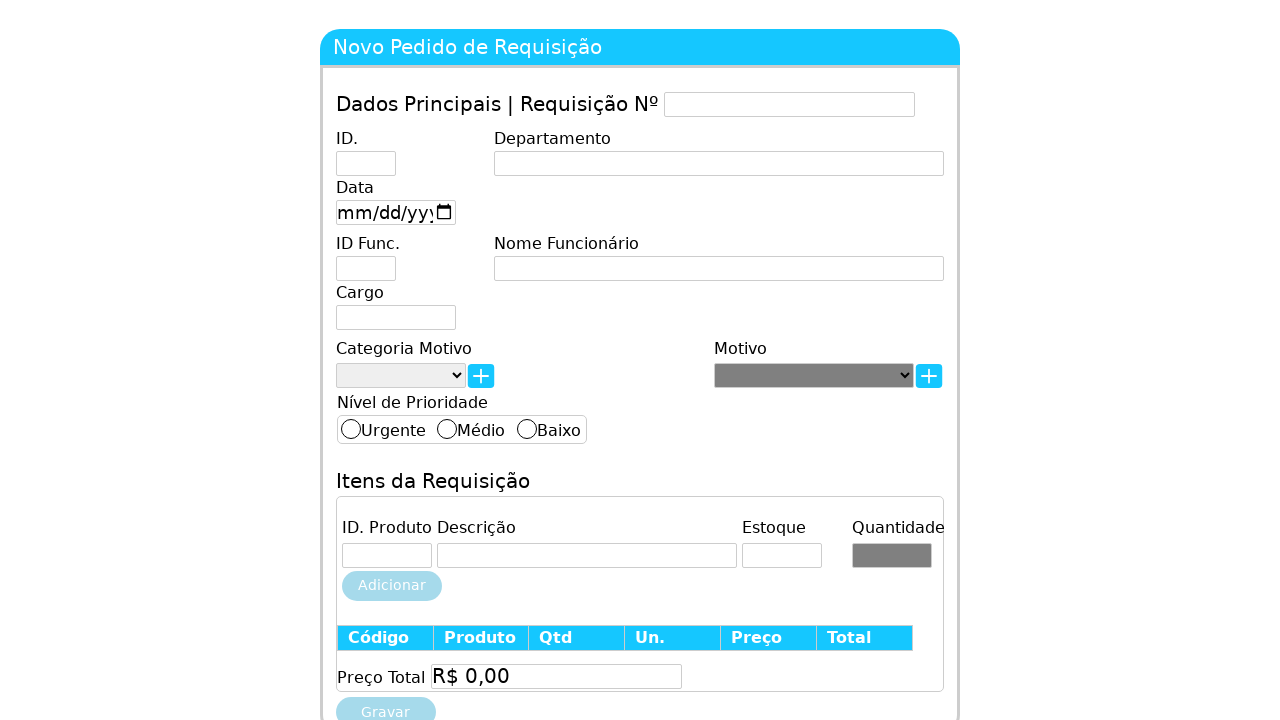

Clicked on product code input field at (387, 556) on #CodigoProduto
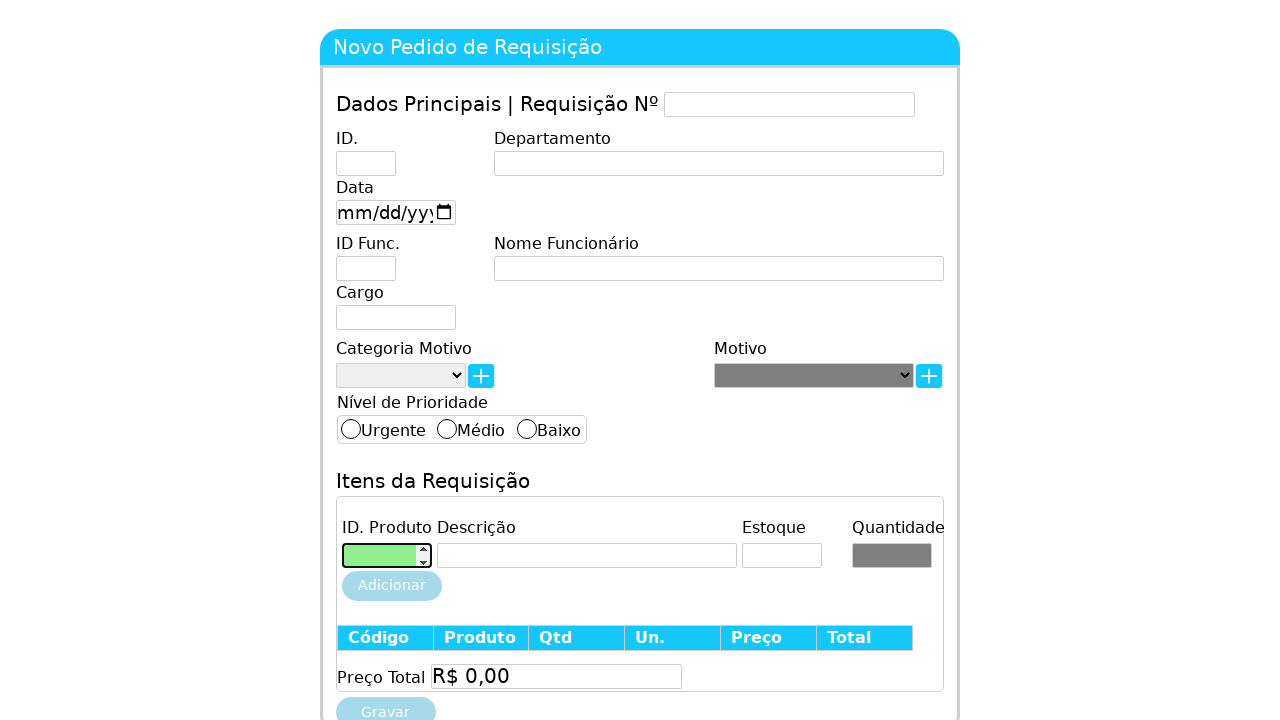

Entered product code '1' to trigger green rectangle indicator on #CodigoProduto
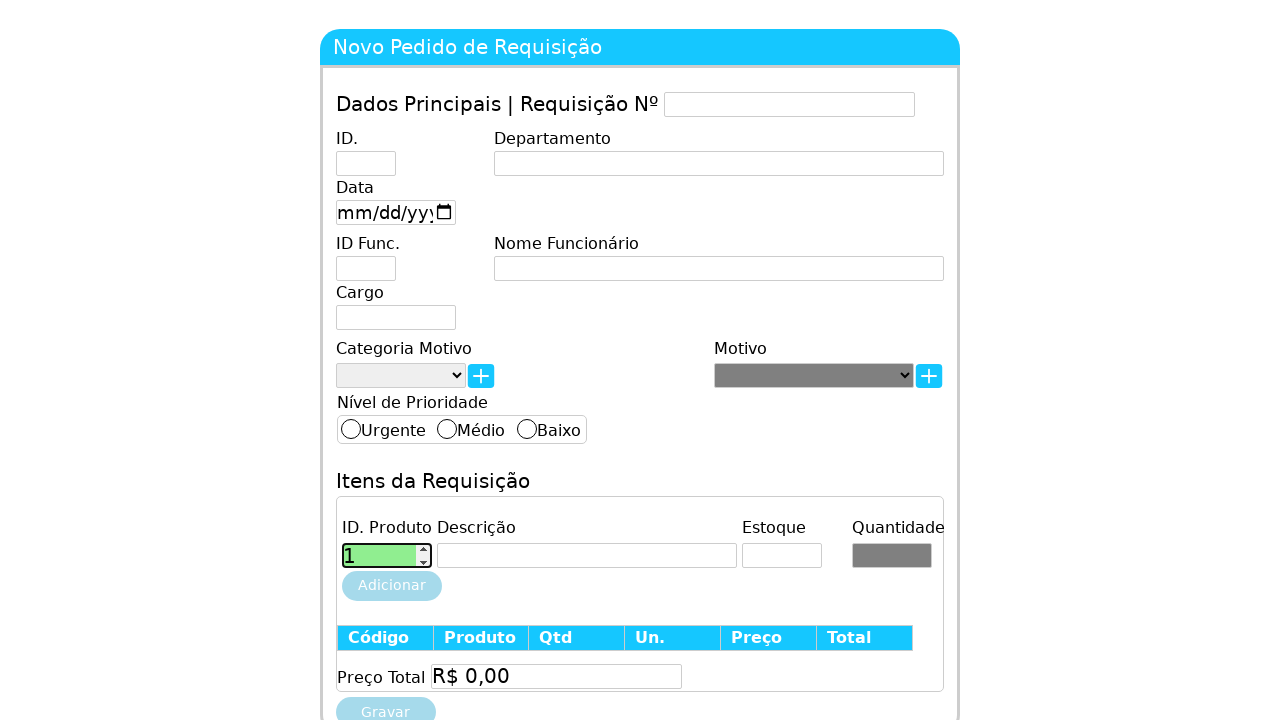

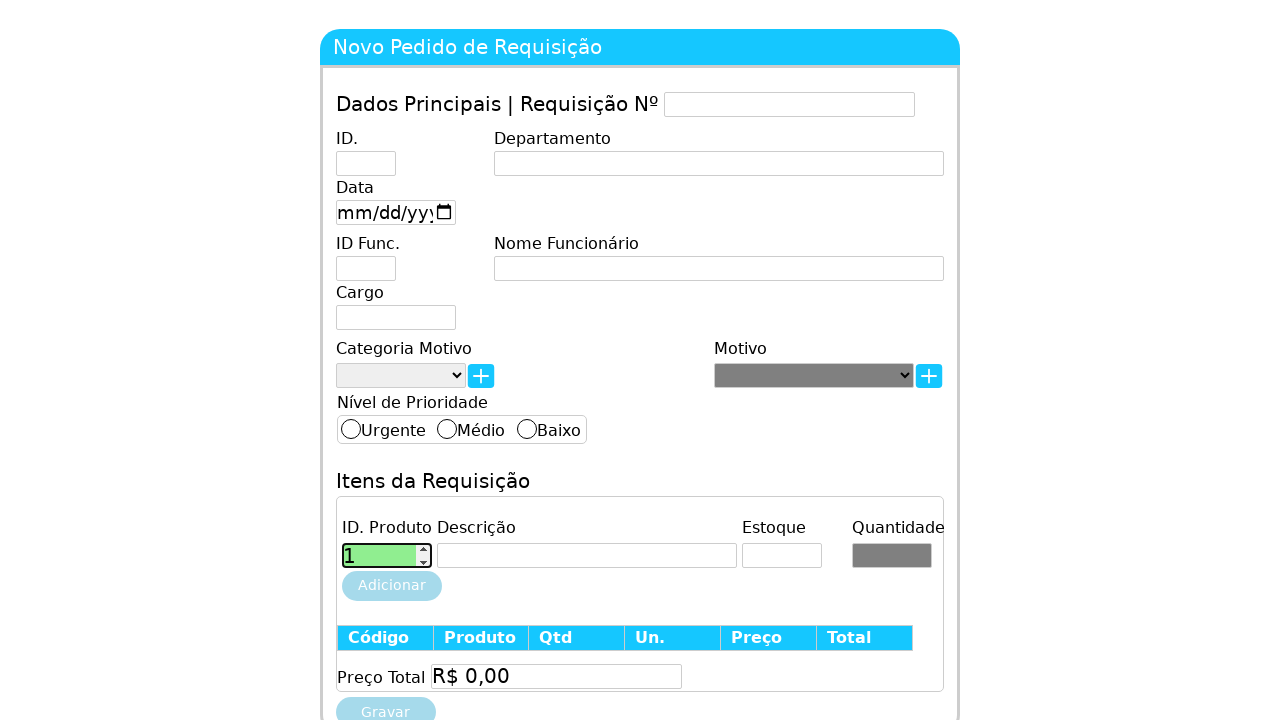